Tests checkbox functionality by verifying its display state, enabled state, and selection state before and after clicking

Starting URL: https://faculty.washington.edu/chudler/java/boxes.html

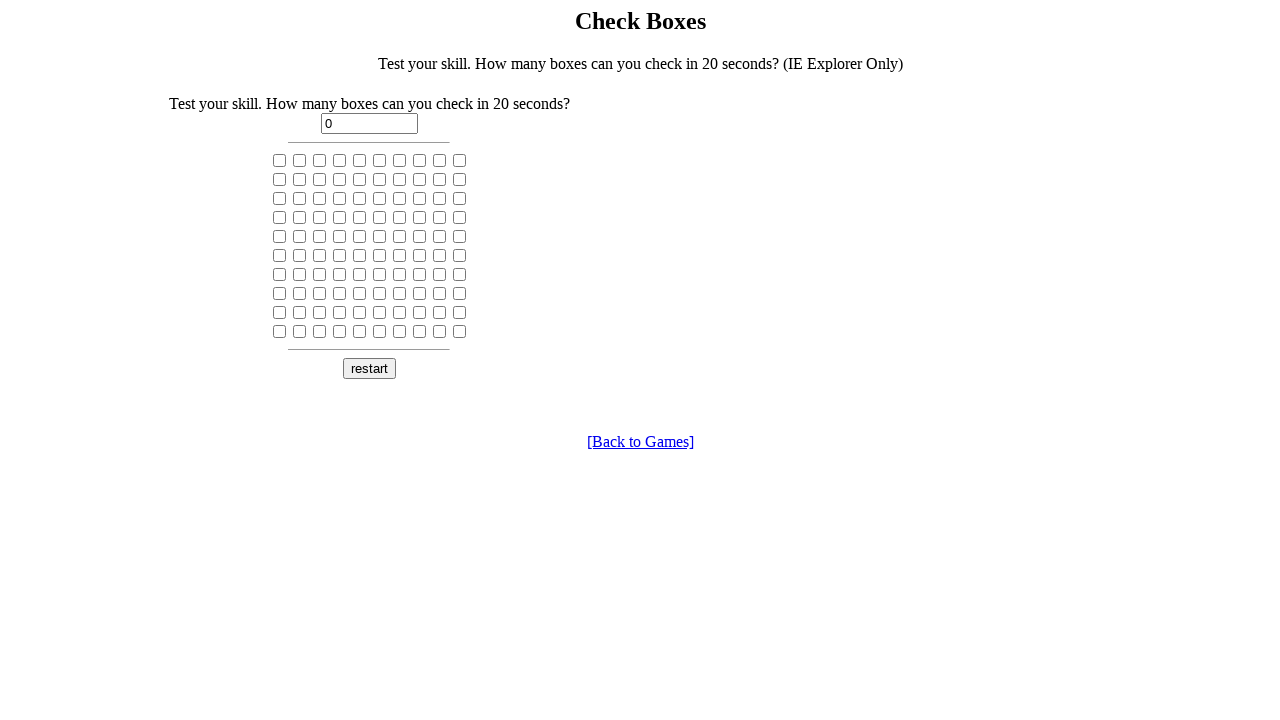

Navigated to checkbox test page
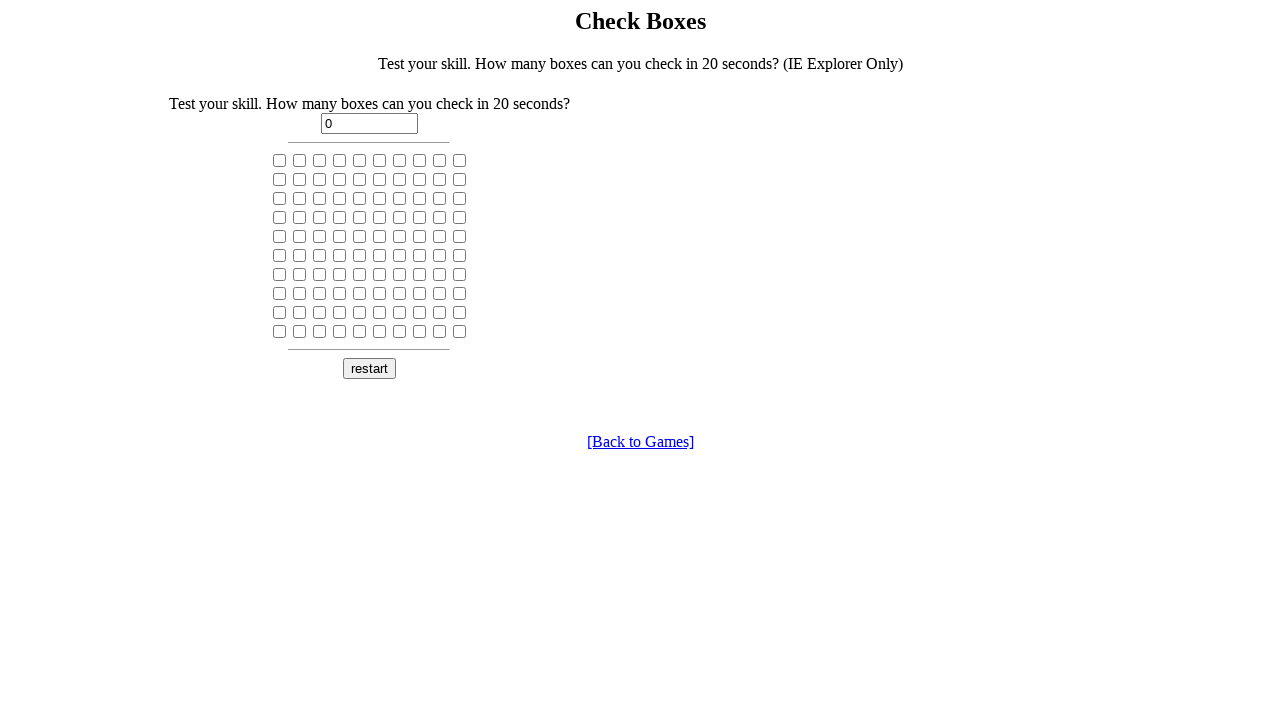

Located the first checkbox element
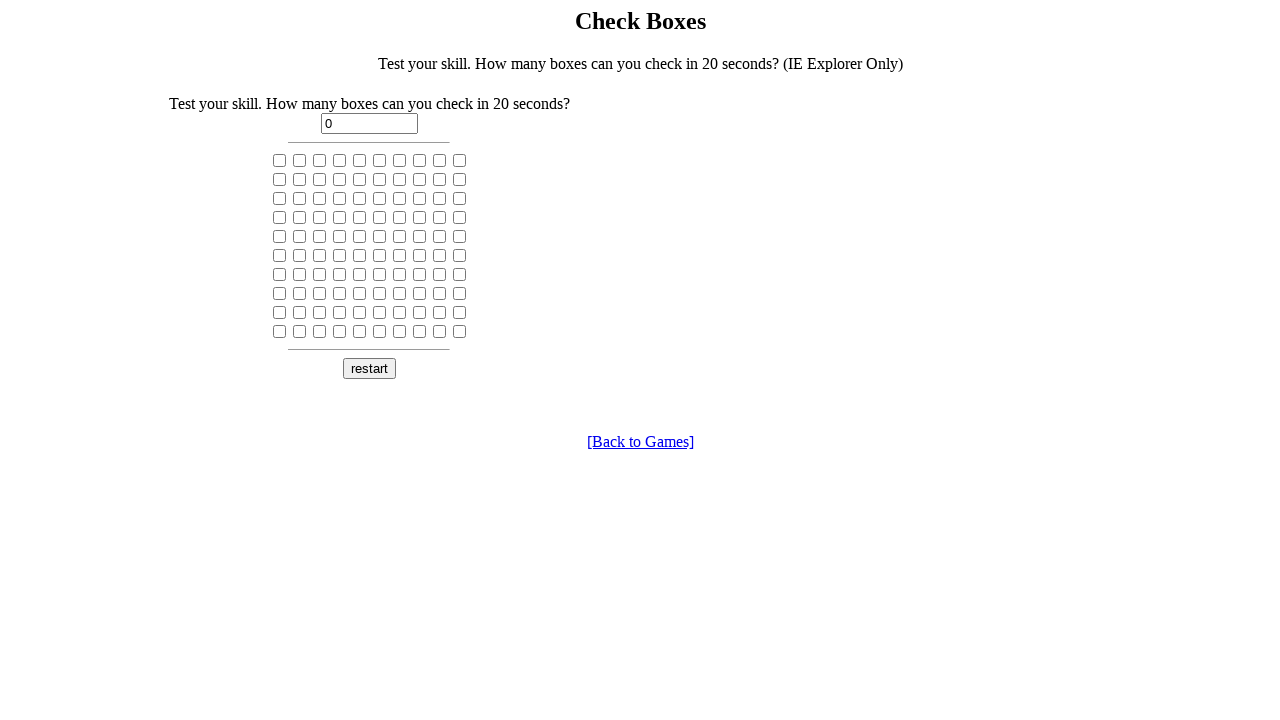

Verified checkbox is visible
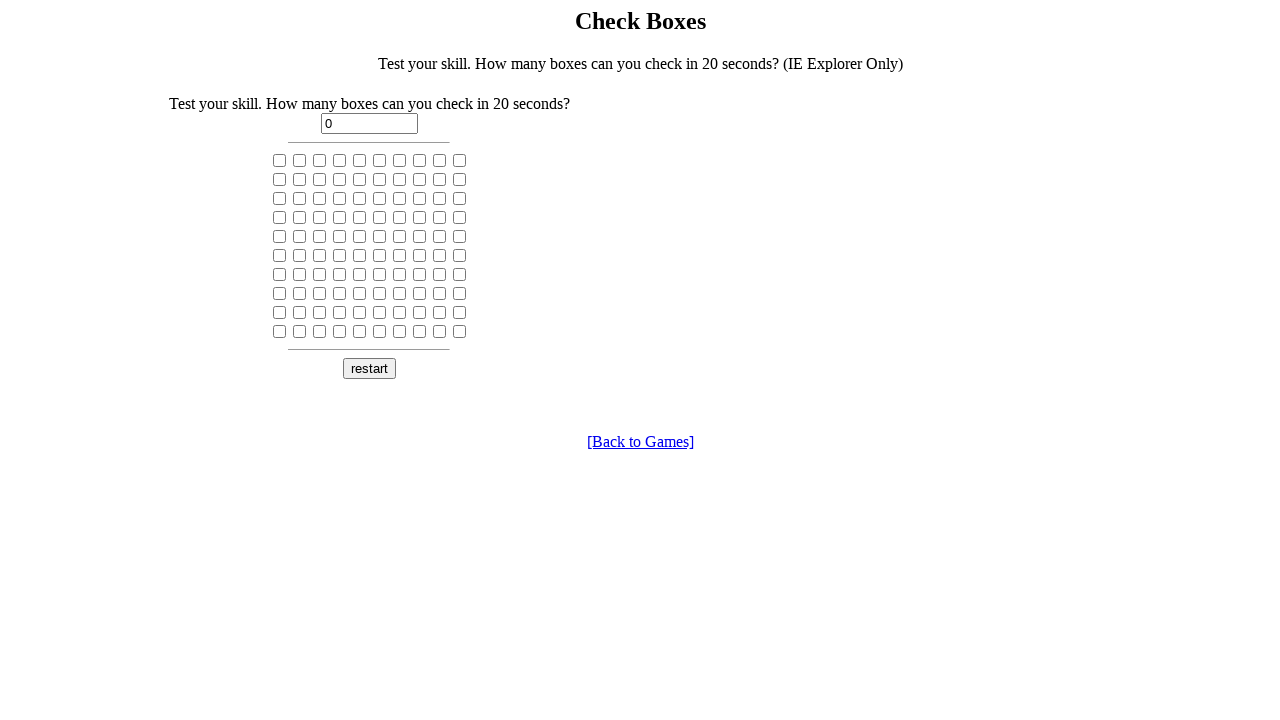

Verified checkbox is enabled
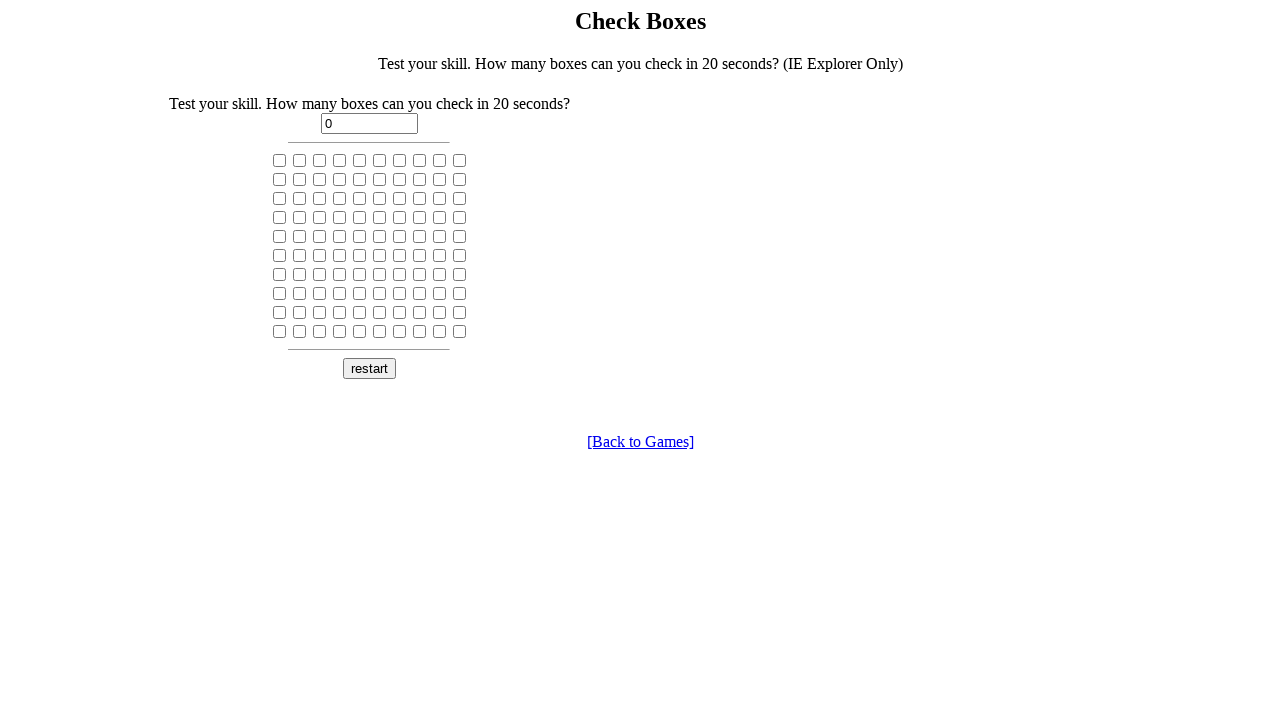

Verified checkbox is not selected initially
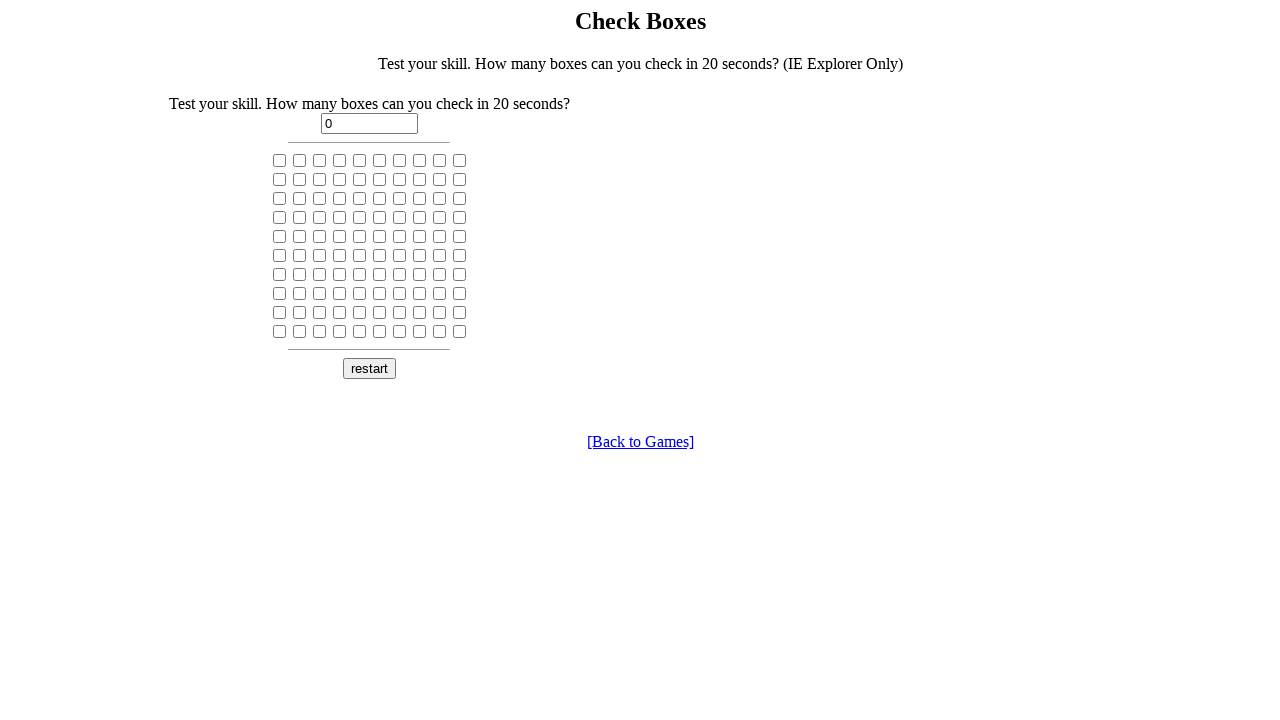

Clicked the checkbox at (280, 160) on (//input[@type='checkbox'])[1]
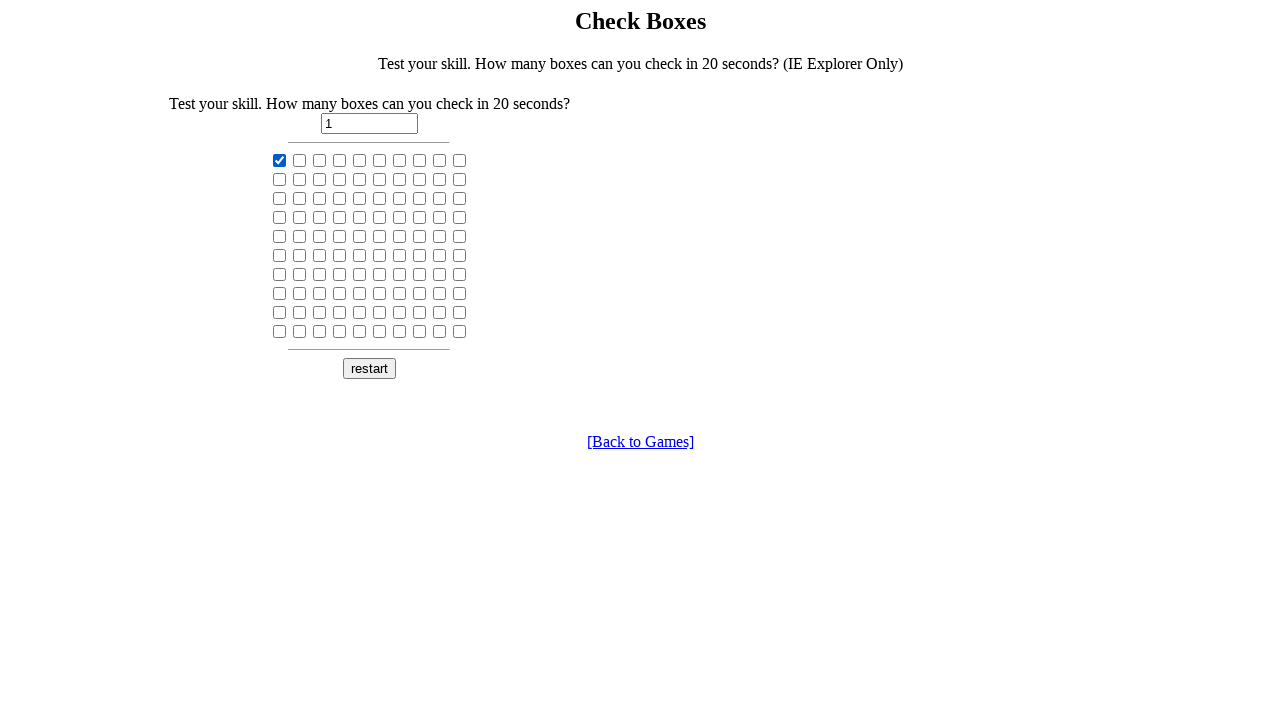

Verified checkbox is selected after click
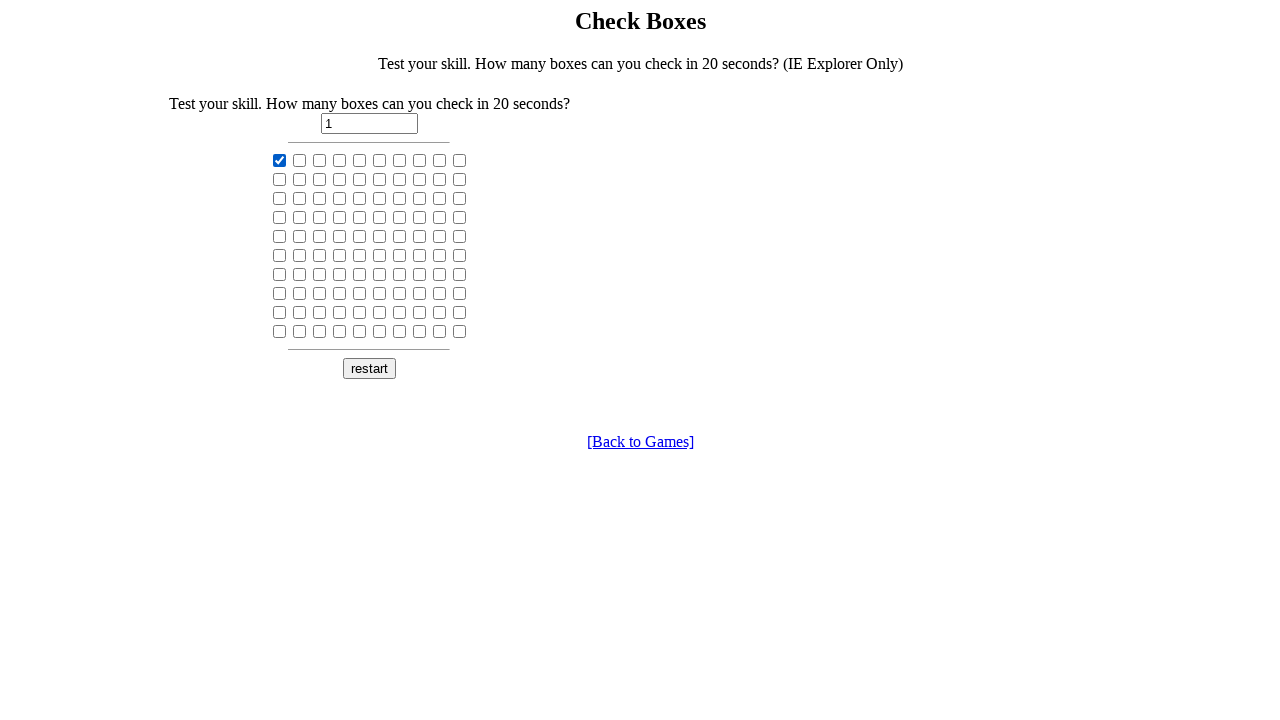

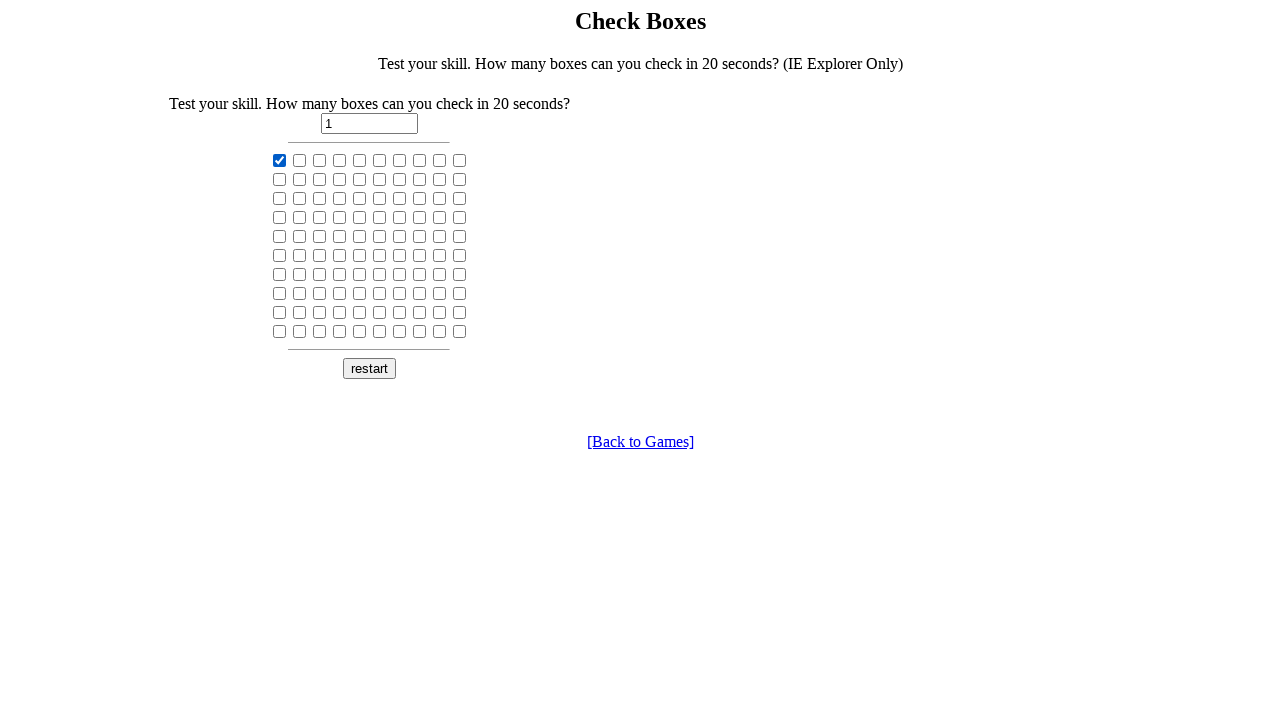